Tests clearing an email input field and then entering text into it

Starting URL: https://www.selenium.dev/selenium/web/inputs.html

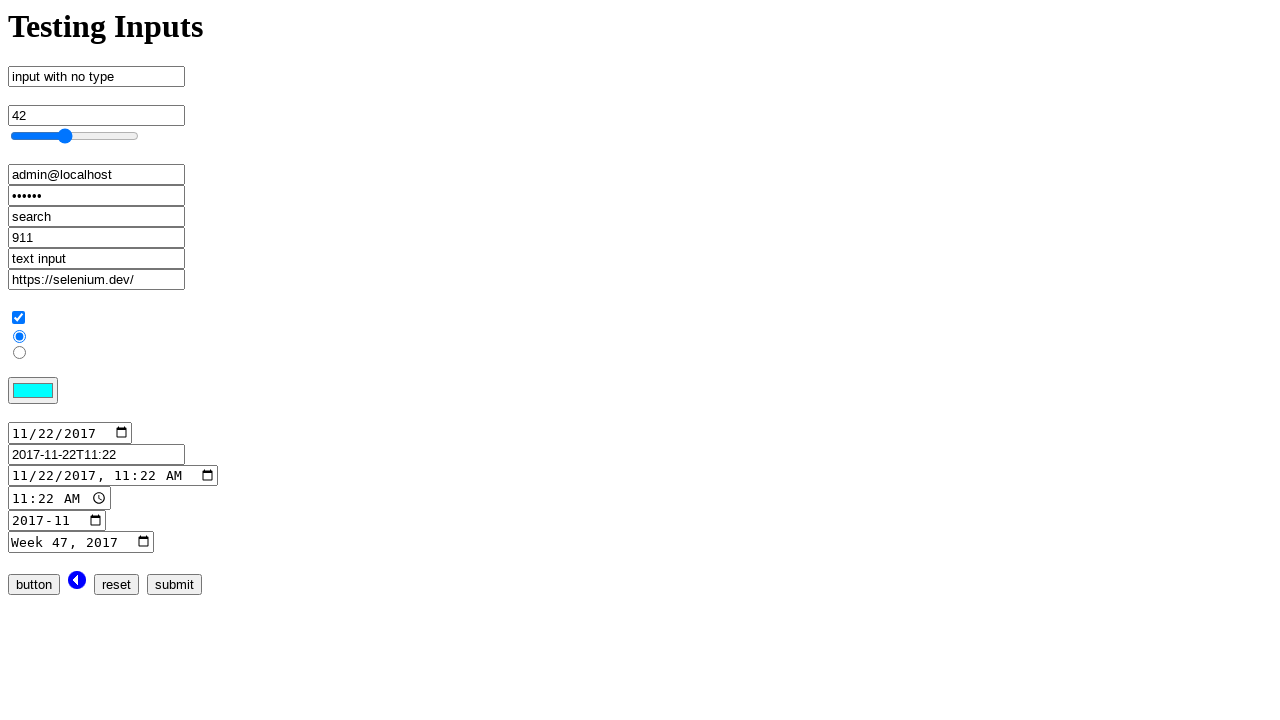

Cleared the email input field on input[name='email_input']
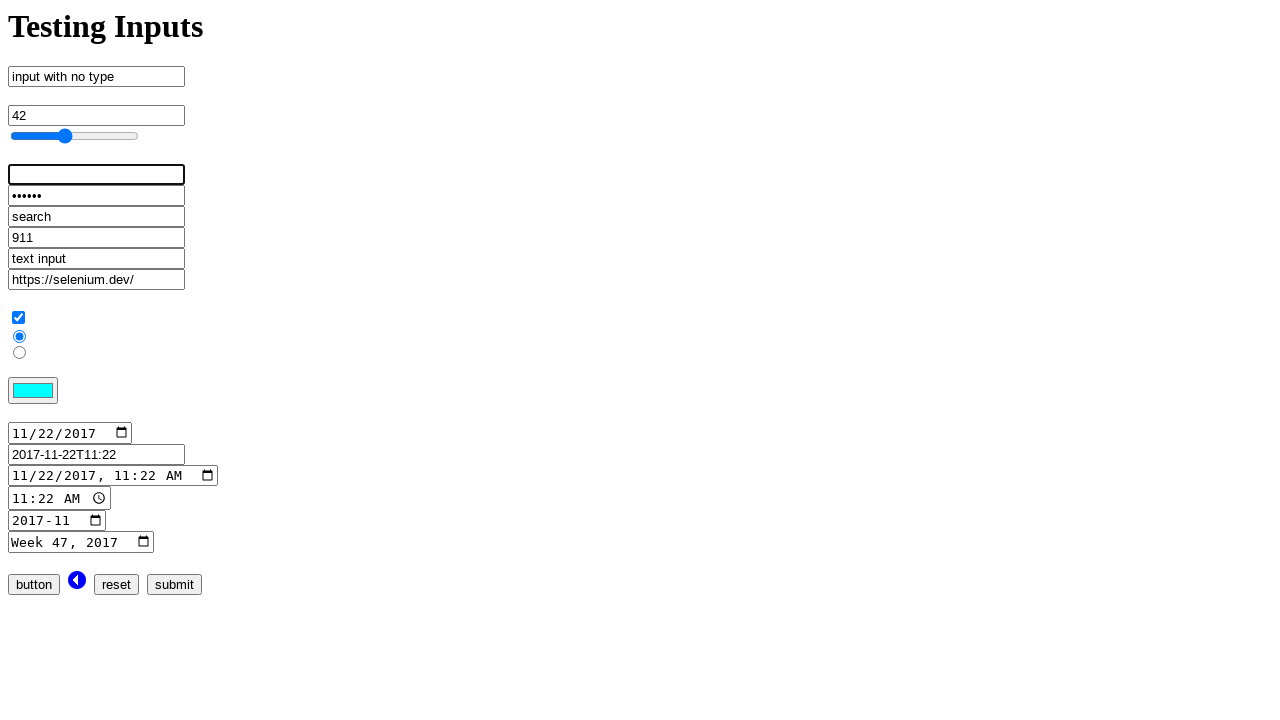

Entered 'admin@localhost.dev' into the email input field on input[name='email_input']
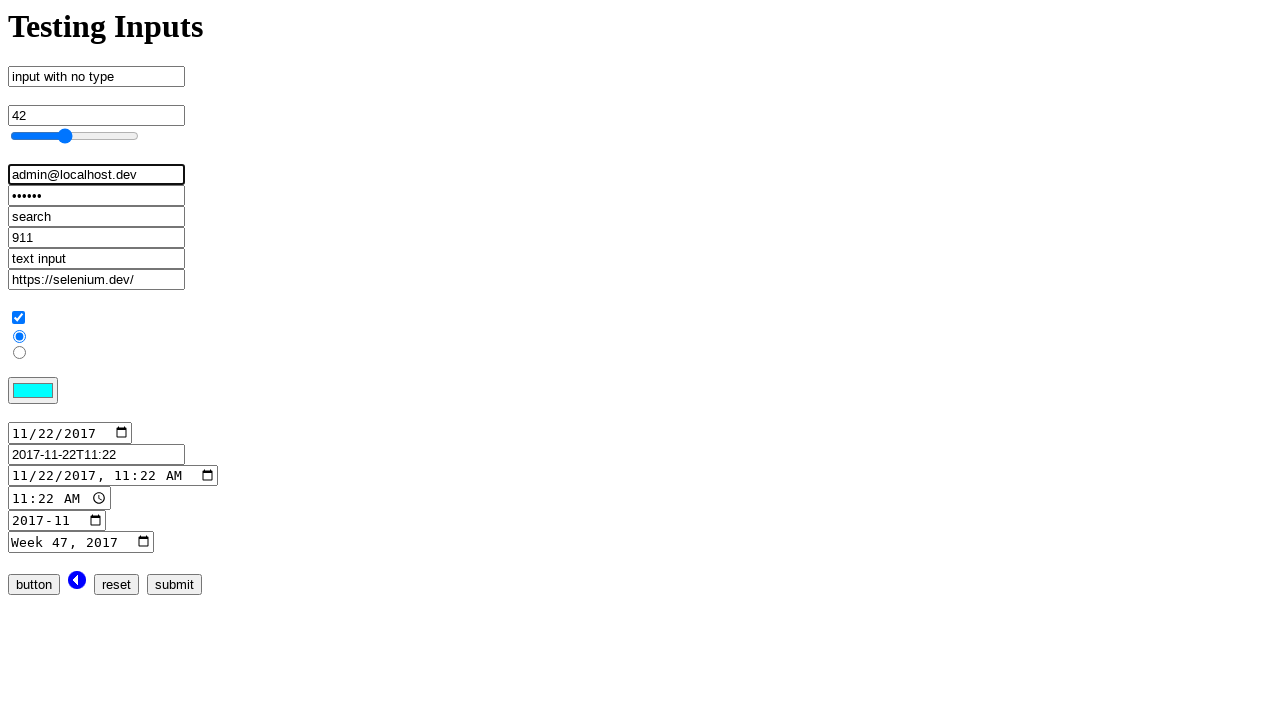

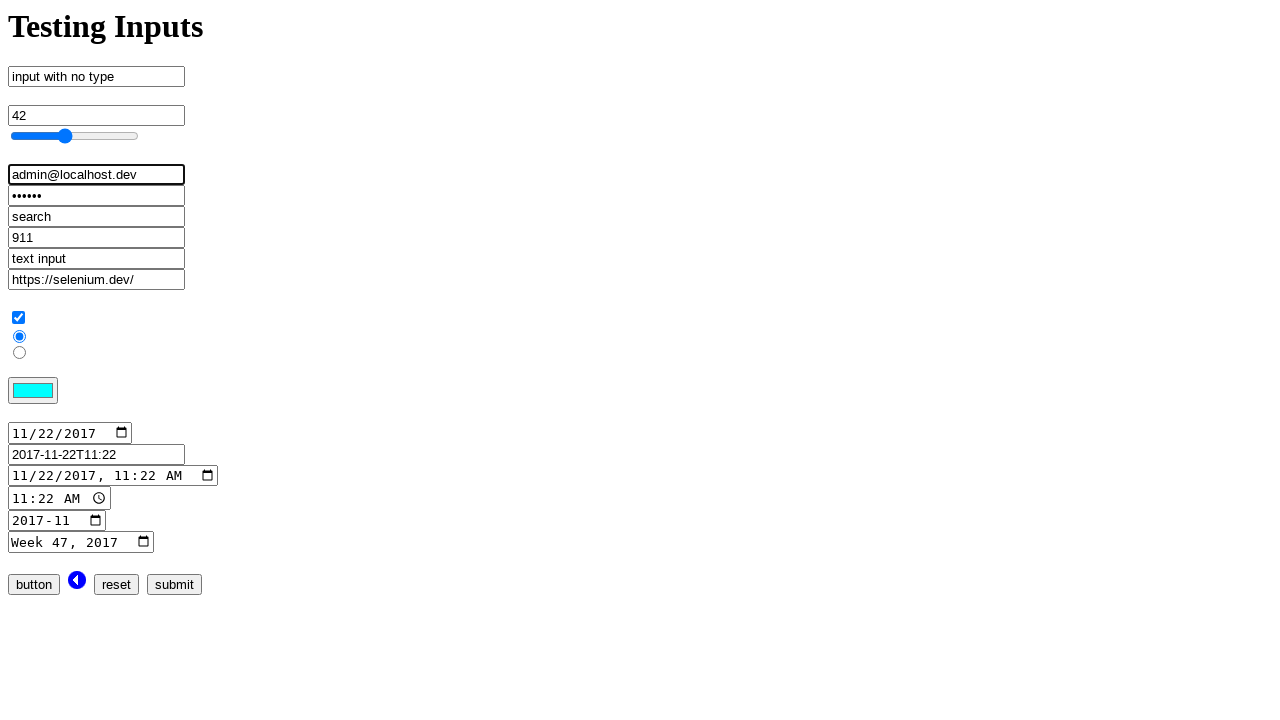